Tests the ArtPlayer video player controls including play/pause, mute, screenshot, picture-in-picture mode, and fullscreen mode functionality

Starting URL: https://artplayer.org/

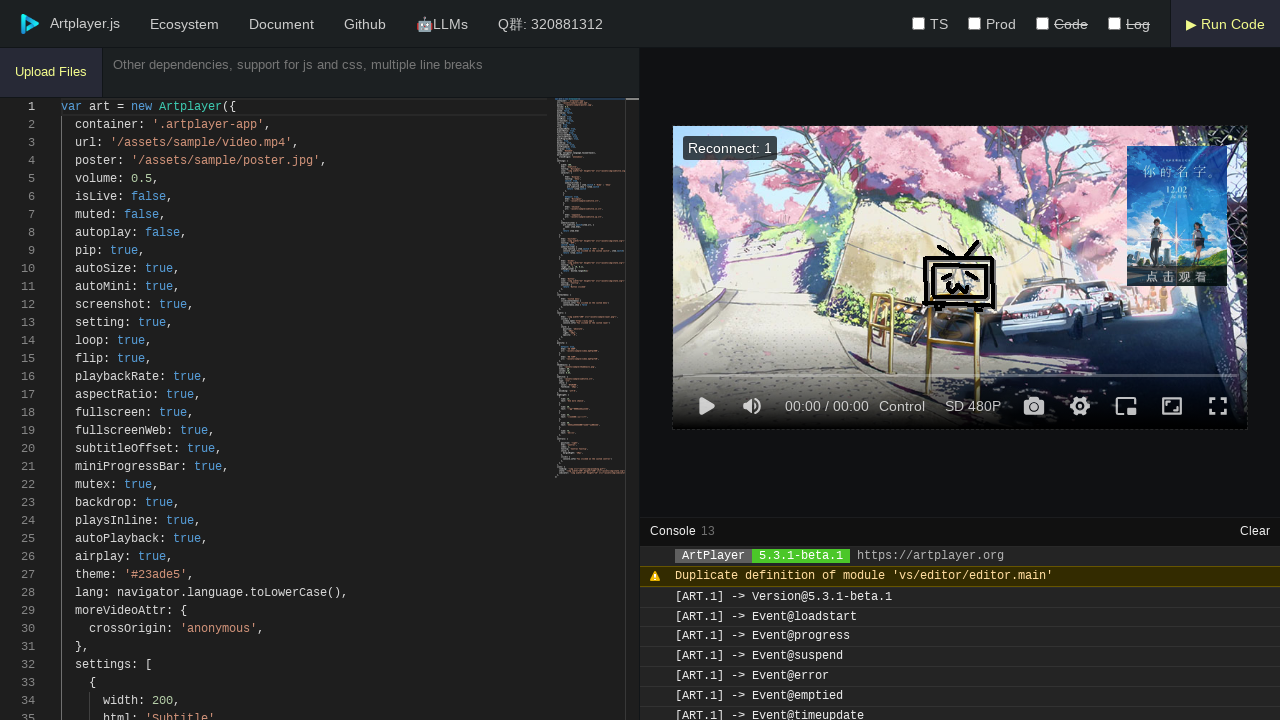

Clicked play button to start video at (706, 406) on div.art-control.art-control-playAndPause
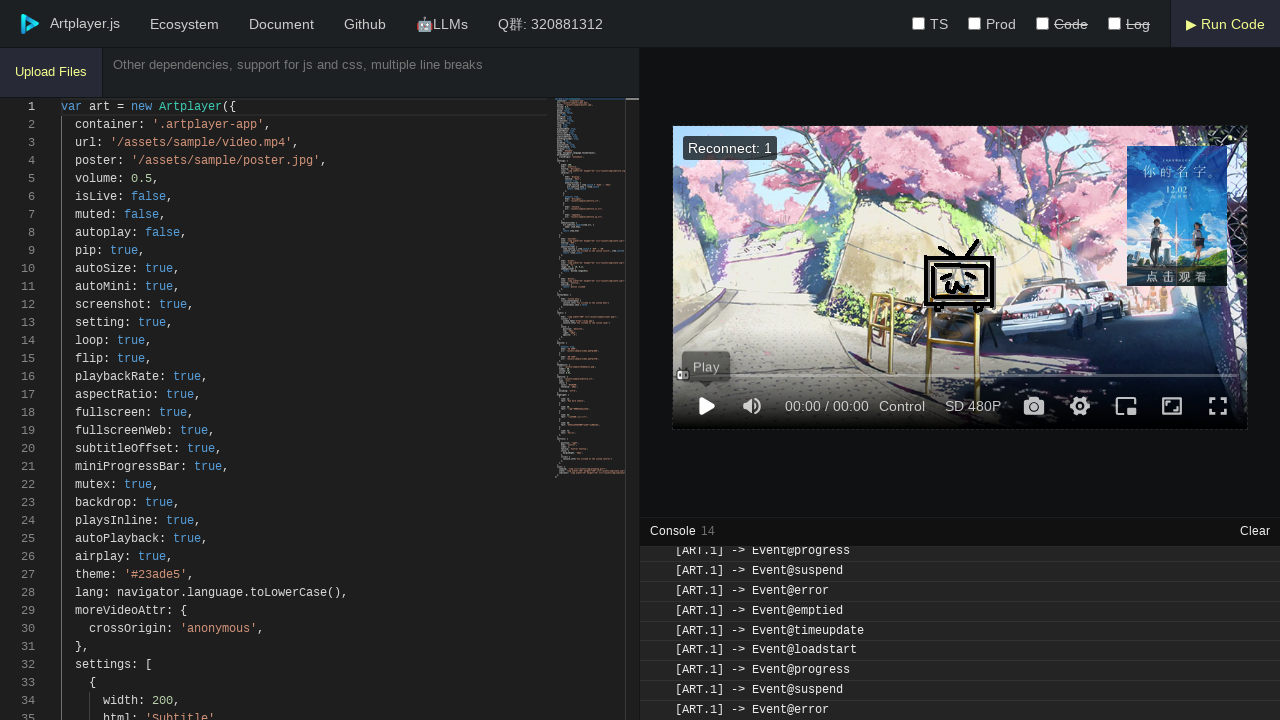

Clicked volume/mute button at (752, 406) on div.art-control.art-control-volume
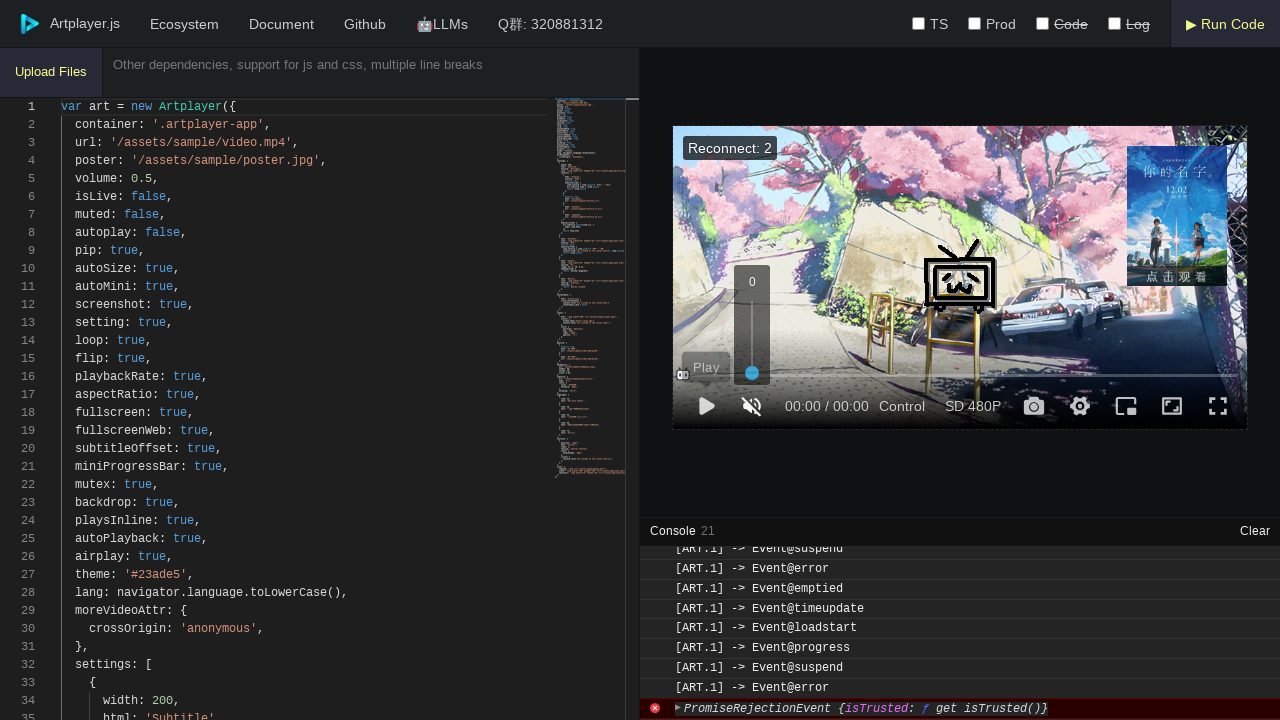

Clicked screenshot button at (1034, 406) on div.art-control.art-control-screenshot
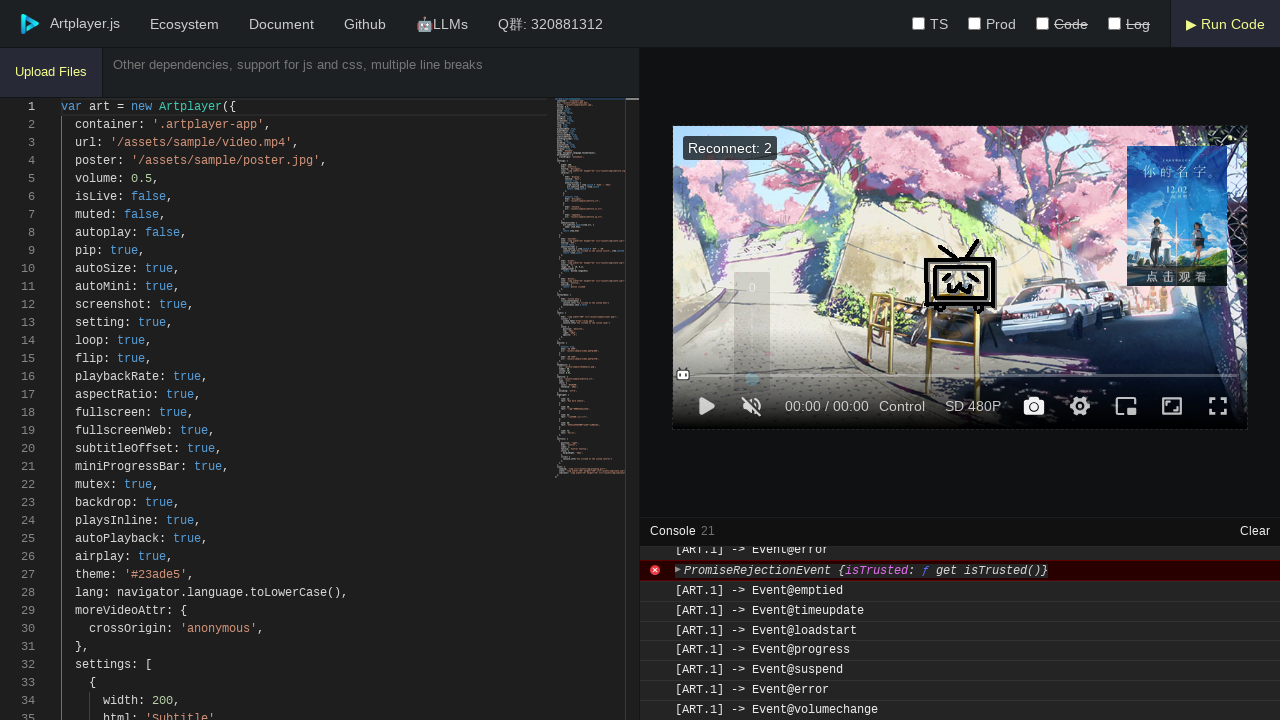

Clicked PIP button to enter Picture-in-Picture mode at (1126, 406) on div.art-control.art-control-pip
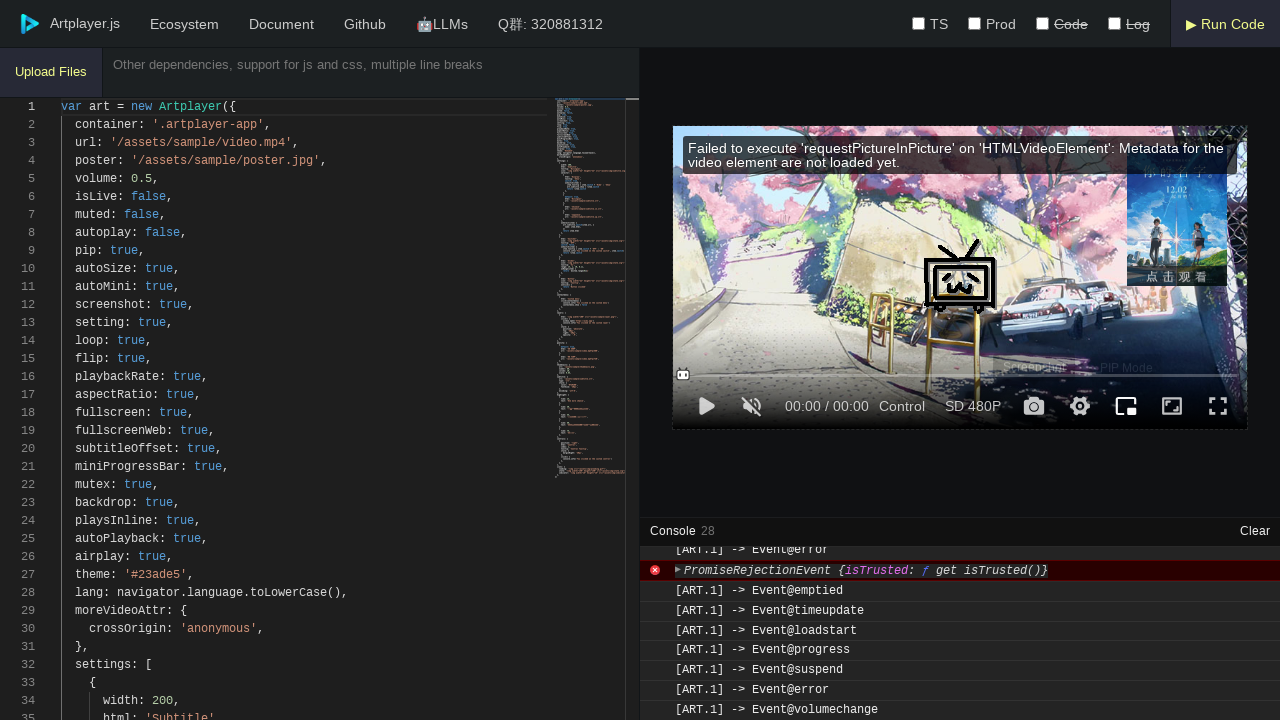

Clicked PIP button again to exit Picture-in-Picture mode at (1126, 406) on div.art-control.art-control-pip
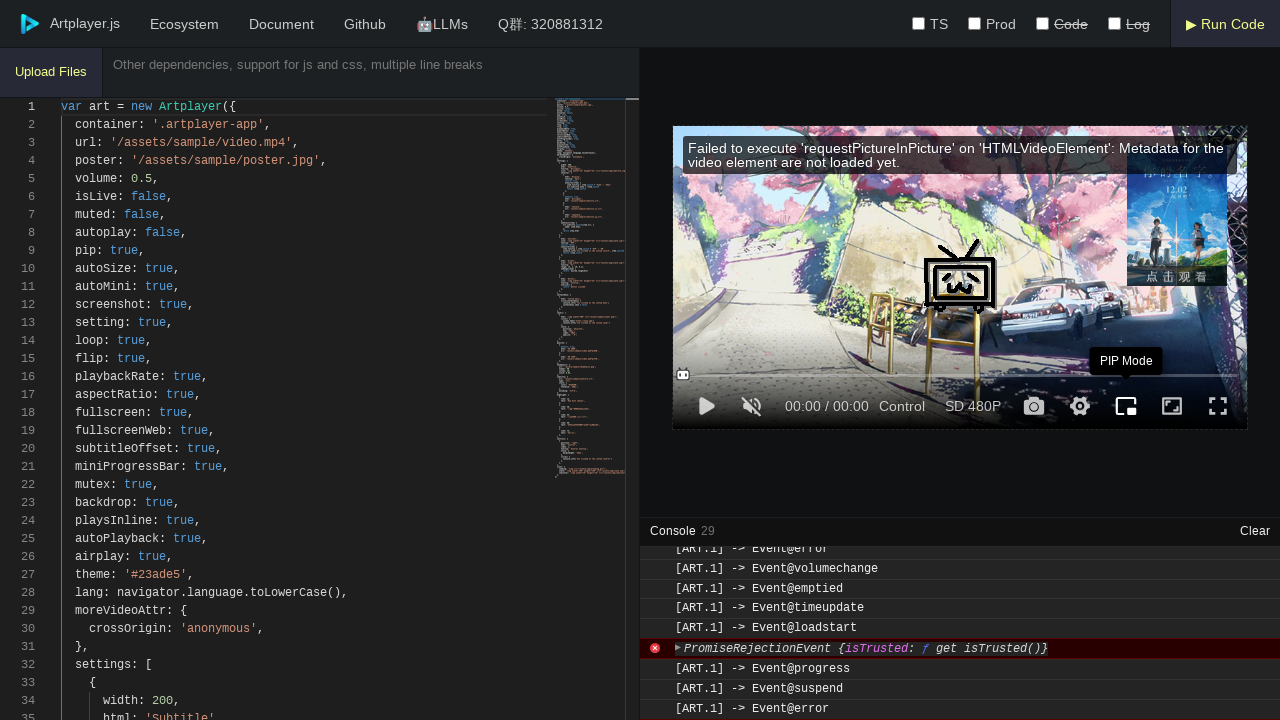

Clicked fullscreen button to enter web fullscreen mode at (1218, 406) on div.art-control.art-control-fullscreen
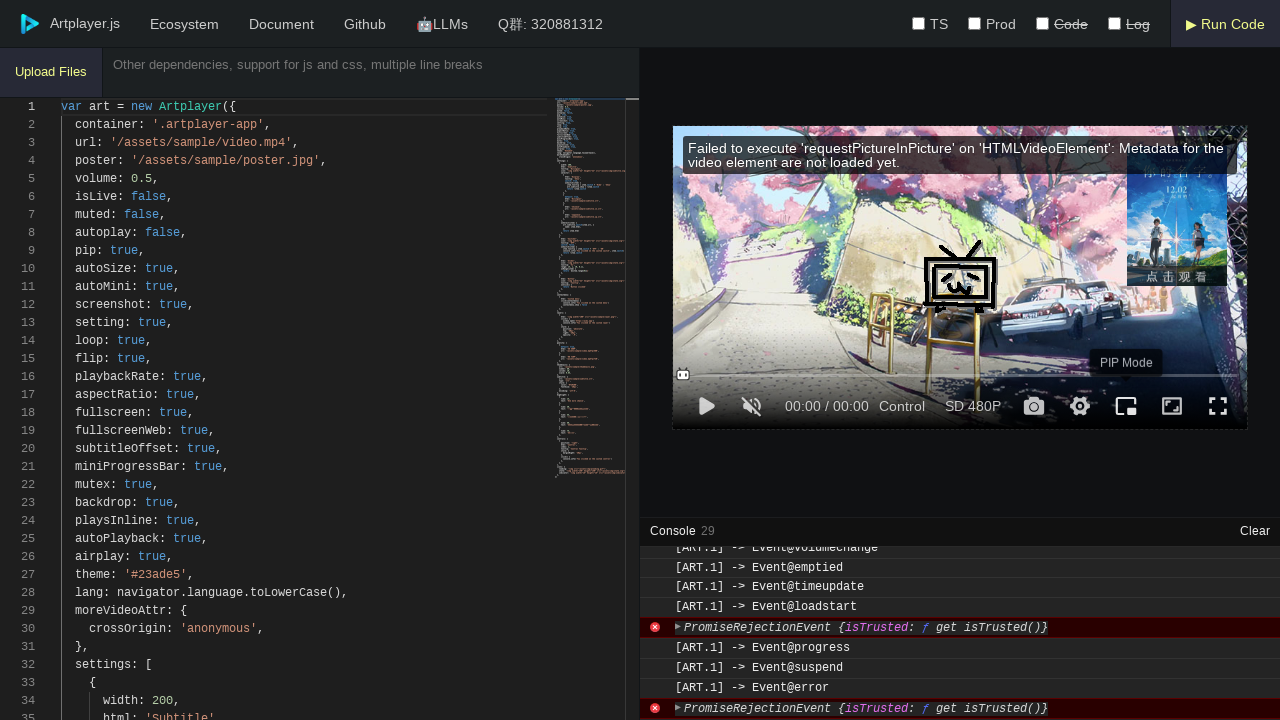

Clicked fullscreen button again to exit fullscreen mode at (1218, 406) on div.art-control.art-control-fullscreen
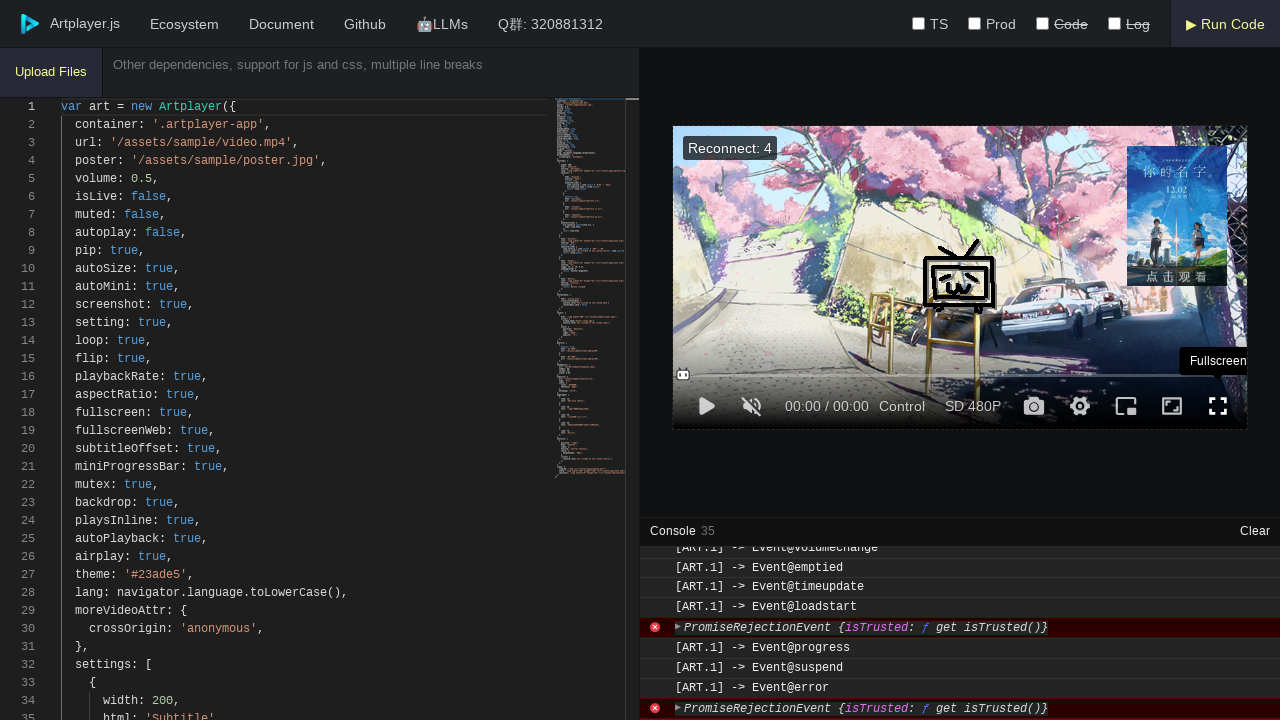

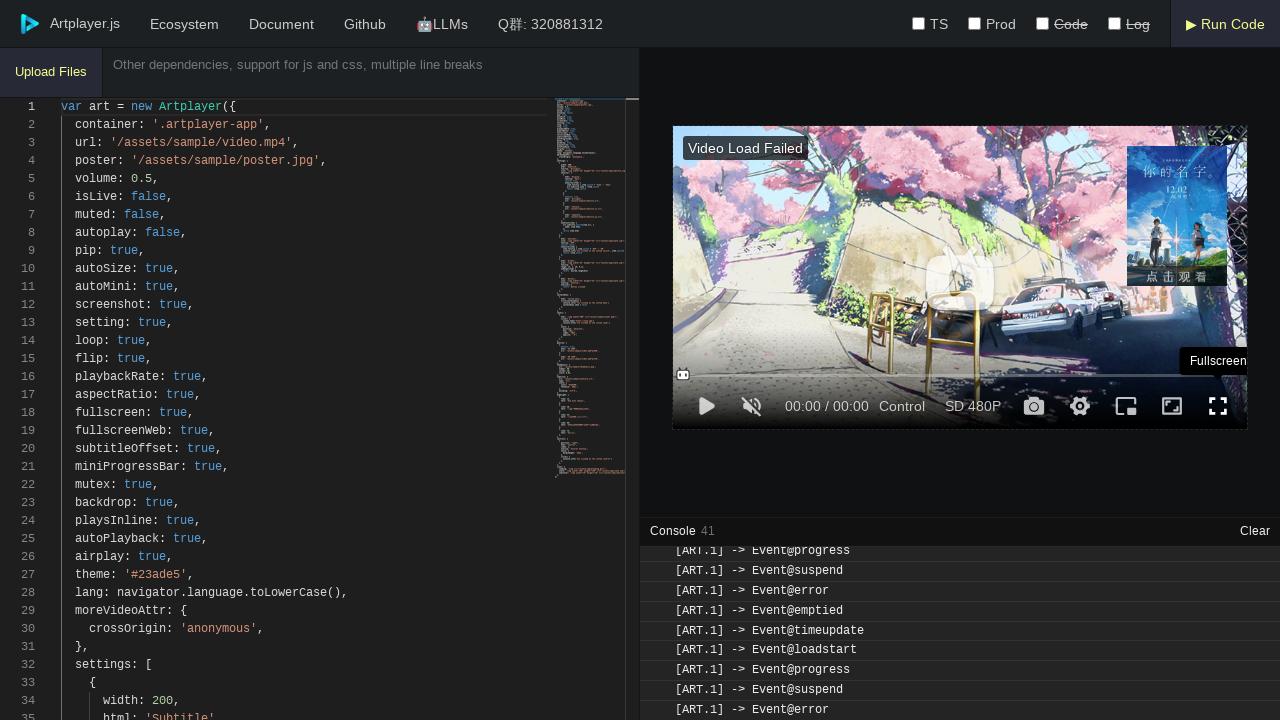